Tests alert handling functionality by triggering different types of alerts and interacting with them using accept and dismiss actions

Starting URL: https://rahulshettyacademy.com/AutomationPractice/

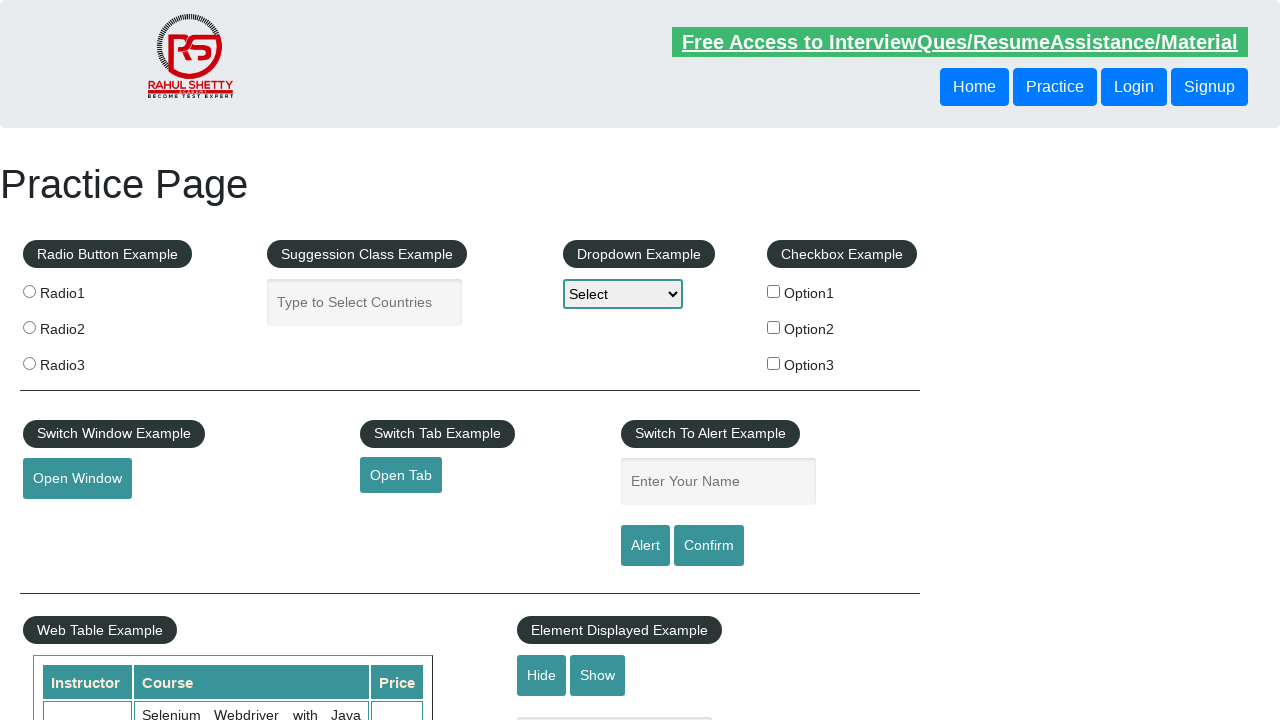

Filled name field with 'Sysquare' on #name
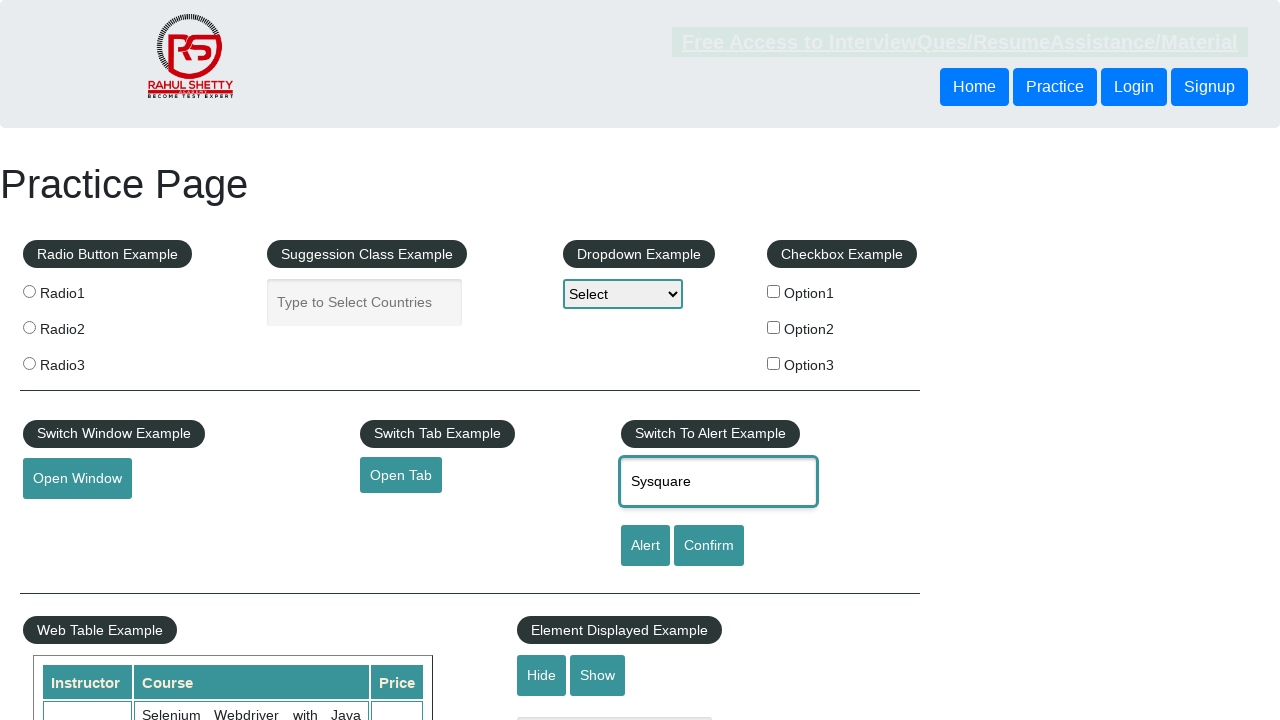

Set up dialog handler to accept alerts
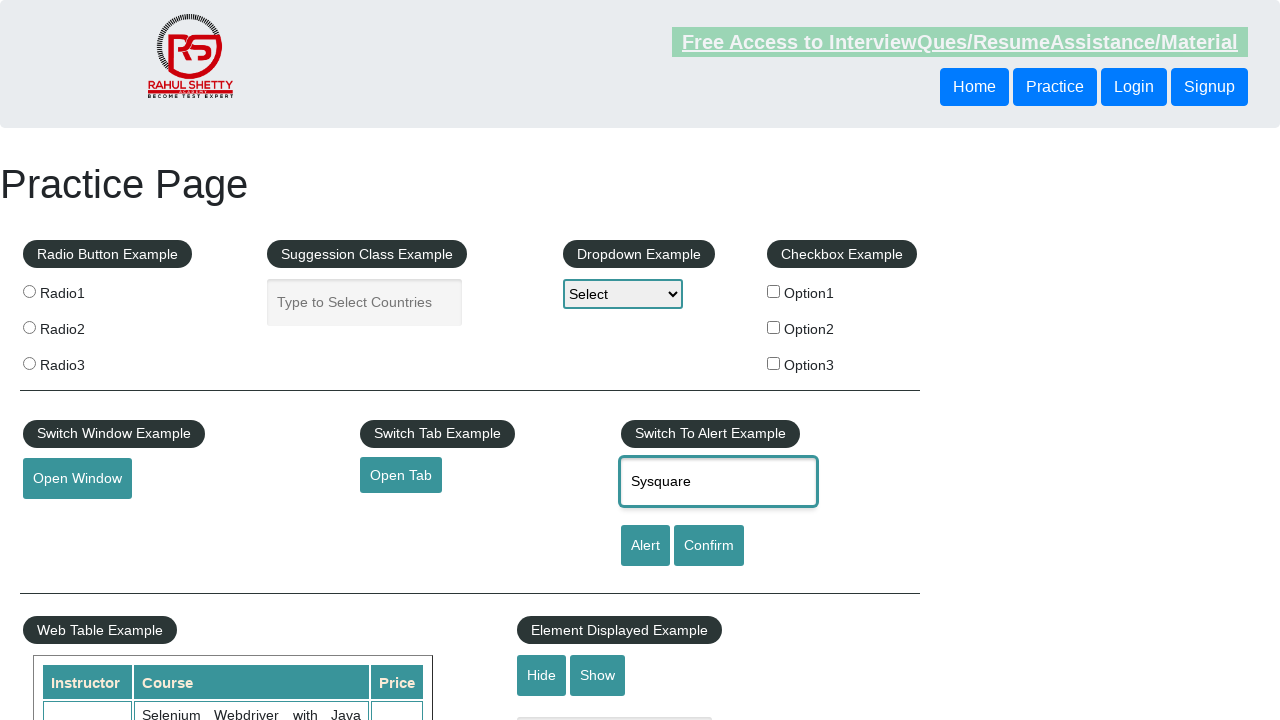

Clicked alert button and accepted the alert at (645, 546) on #alertbtn
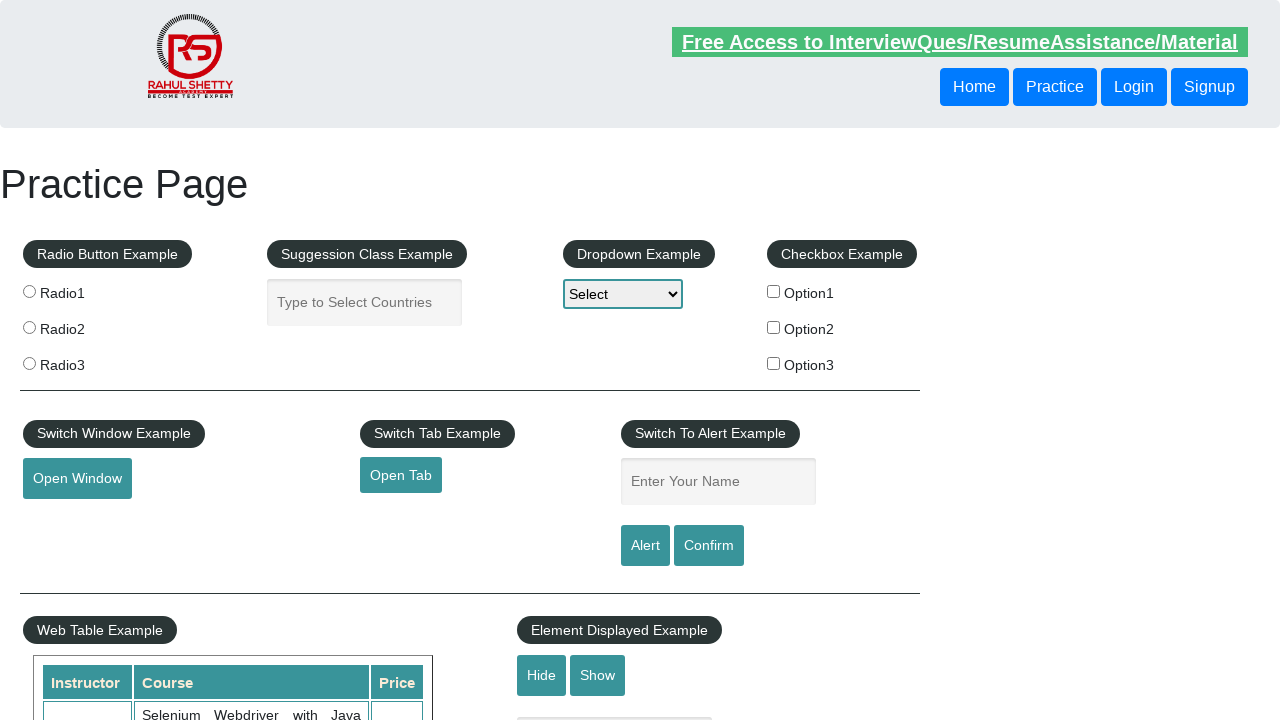

Set up dialog handler to dismiss confirmations
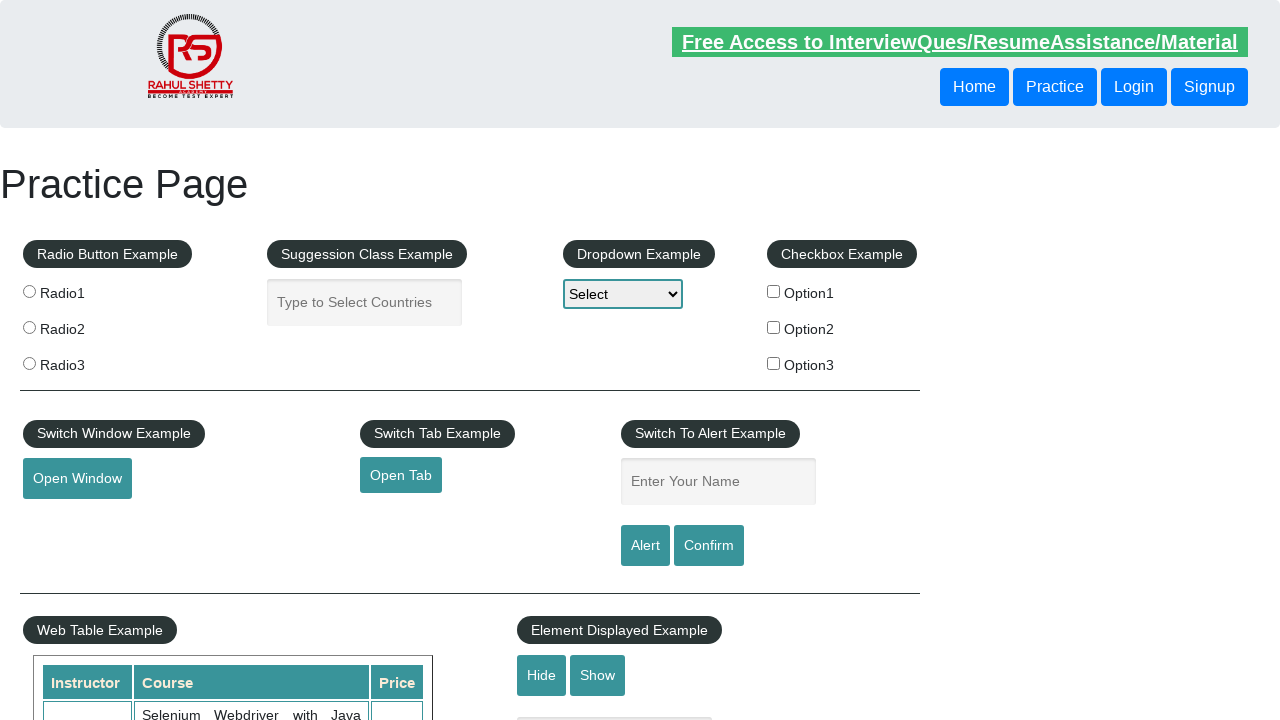

Clicked confirm button and dismissed the confirmation dialog at (709, 546) on #confirmbtn
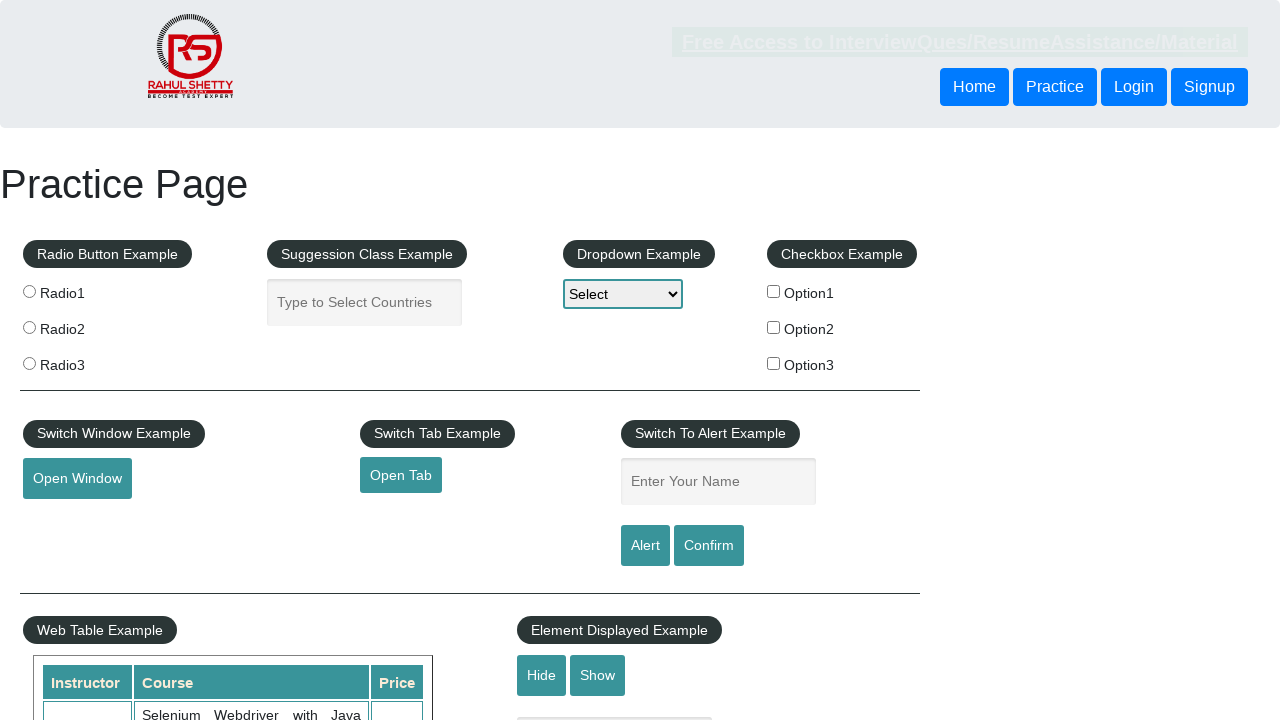

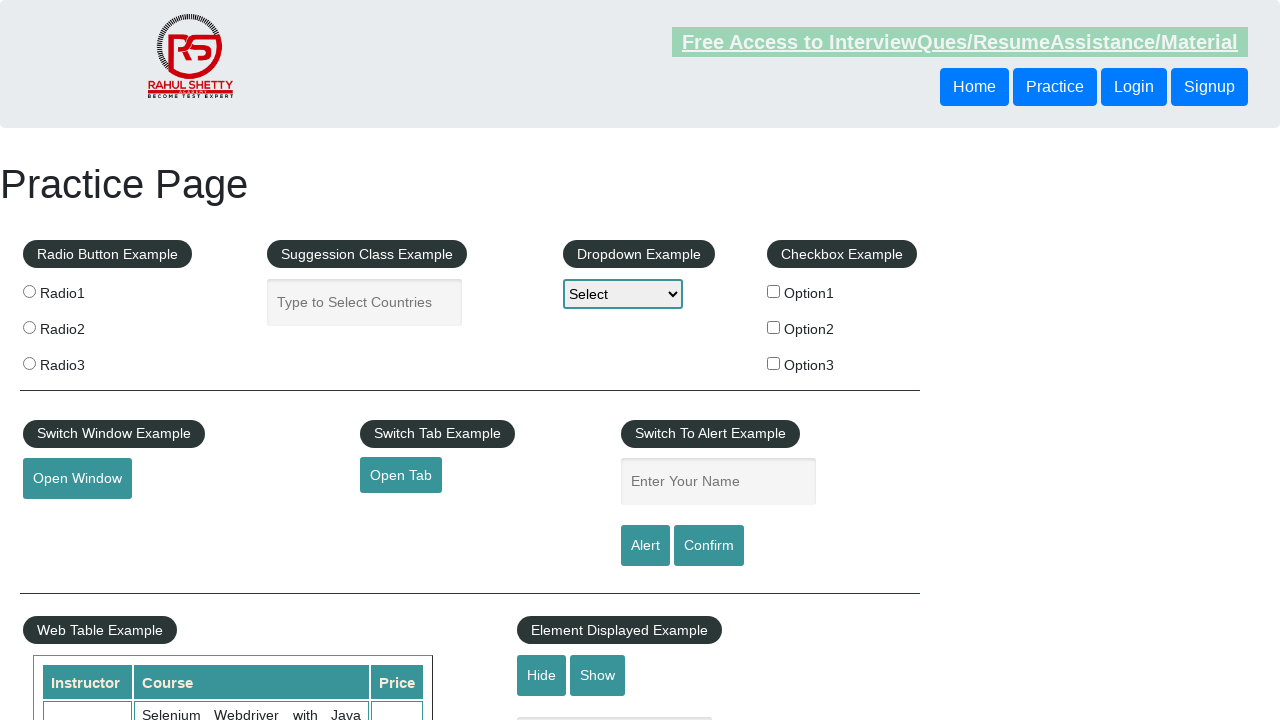